Fills out a Selenium practice form with personal details including first name, last name, gender, experience, date, profession, automation tool, continent, and selenium commands, then submits the form.

Starting URL: https://www.techlistic.com/p/selenium-practice-form.html

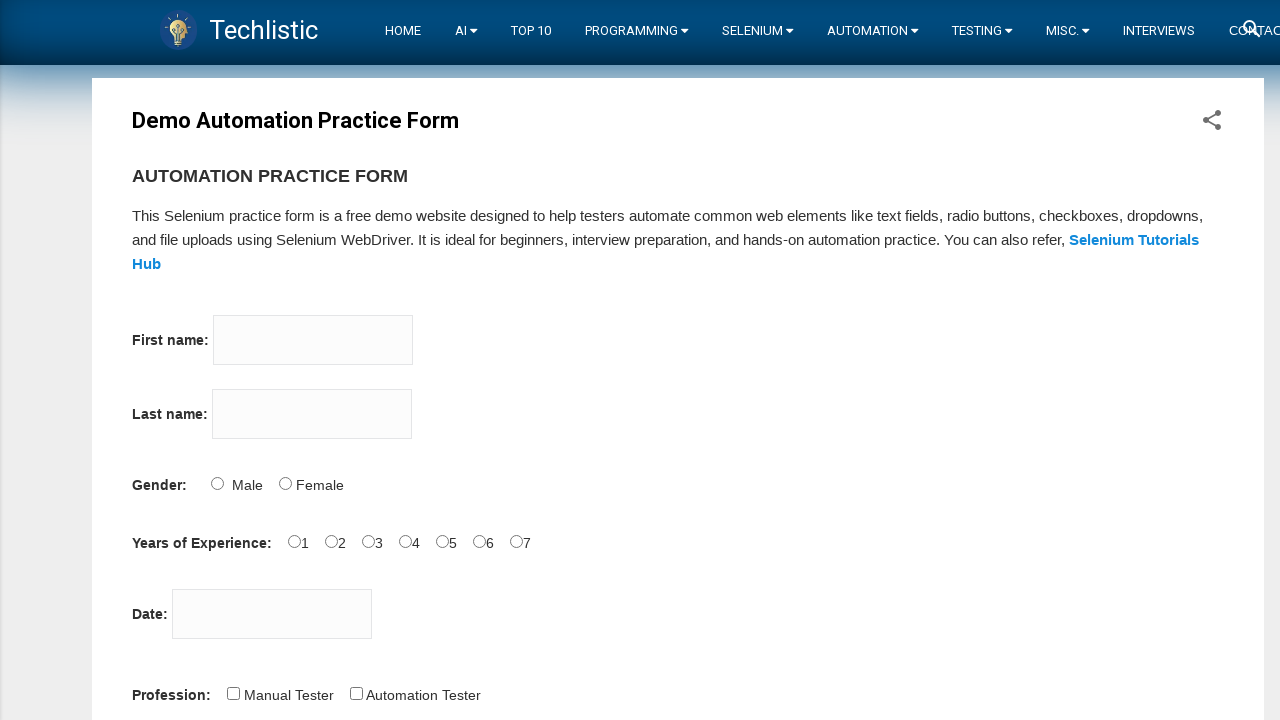

Navigated to Selenium practice form
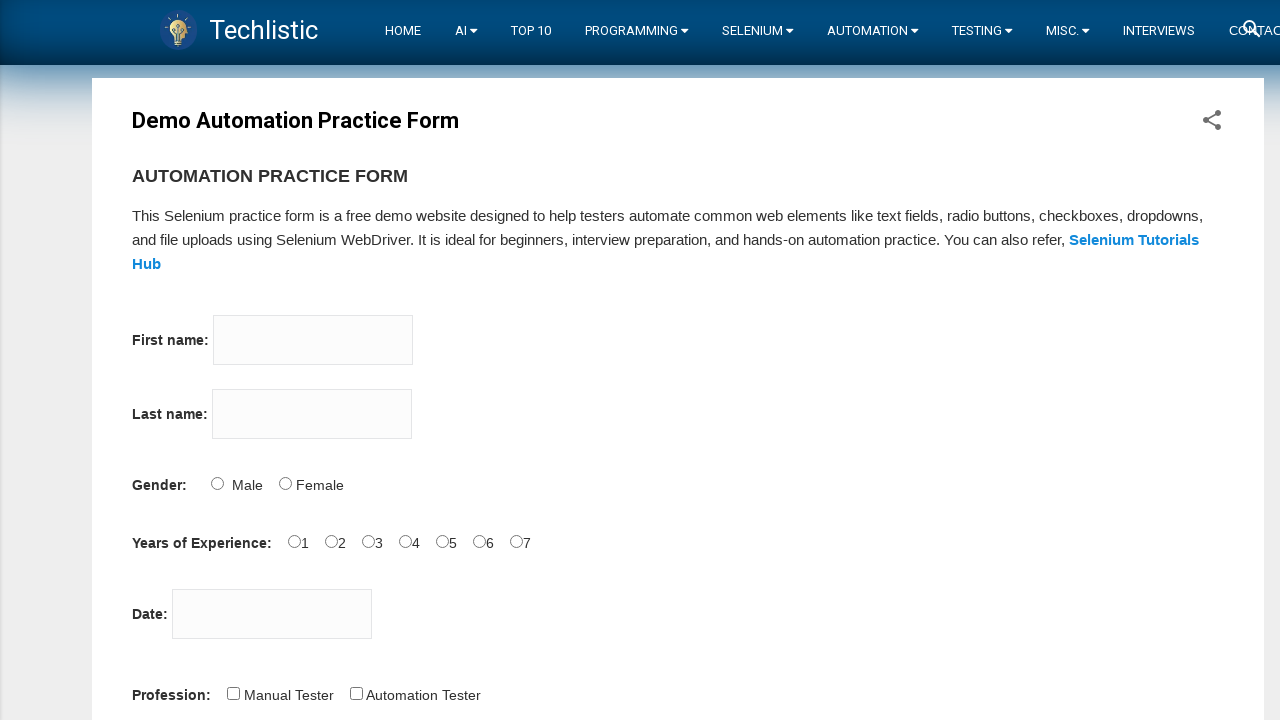

Filled first name field with 'Erol' on input[name='firstname']
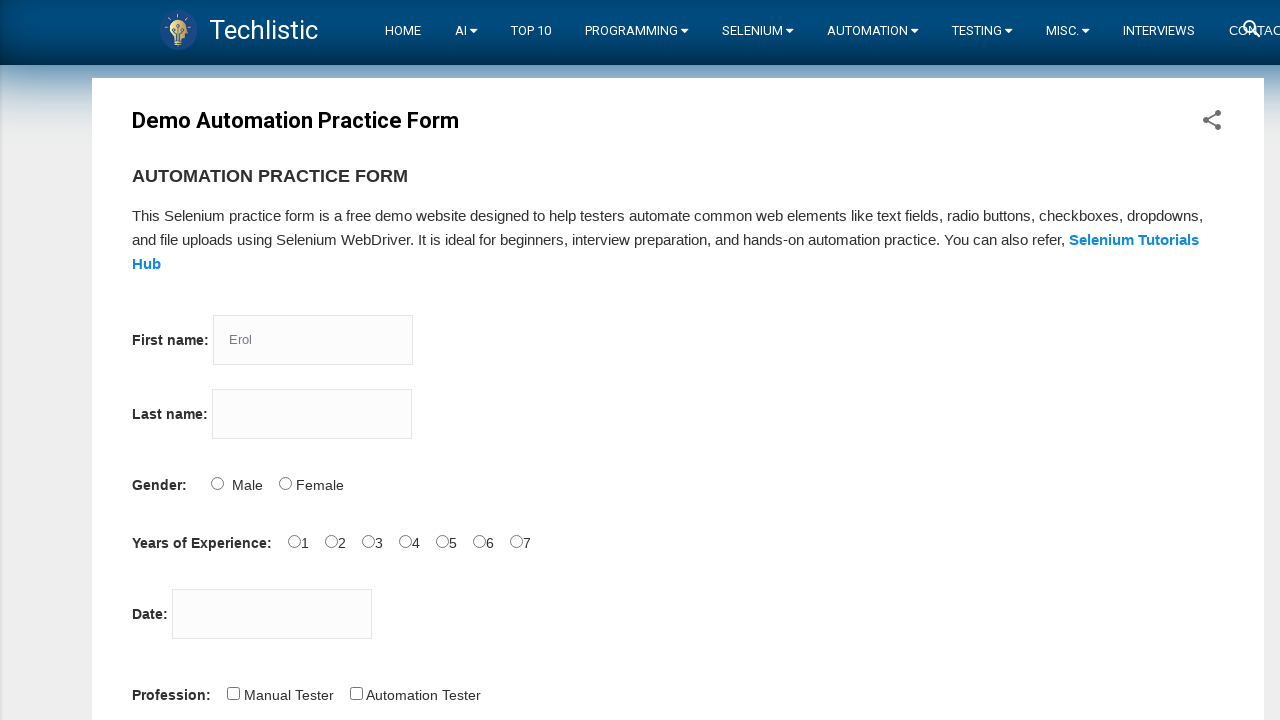

Filled last name field with 'Evren' on input[name='lastname']
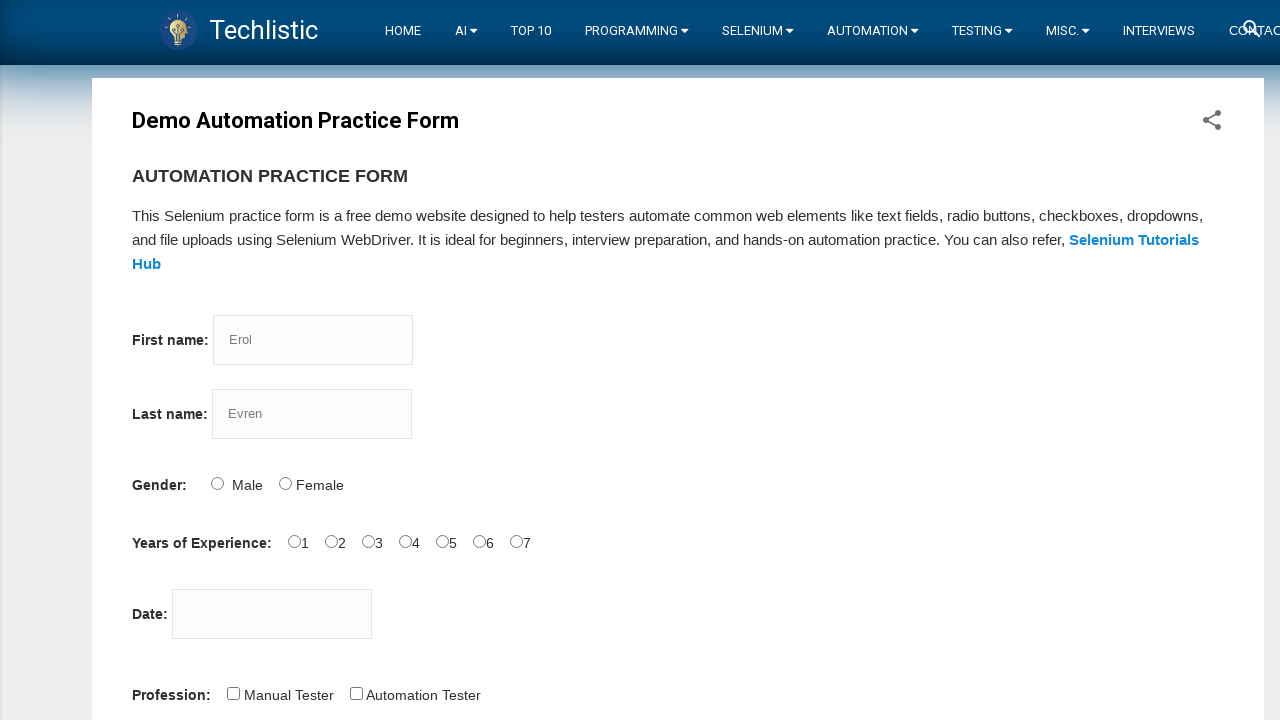

Selected Male gender option at (285, 483) on input[id='sex-1']
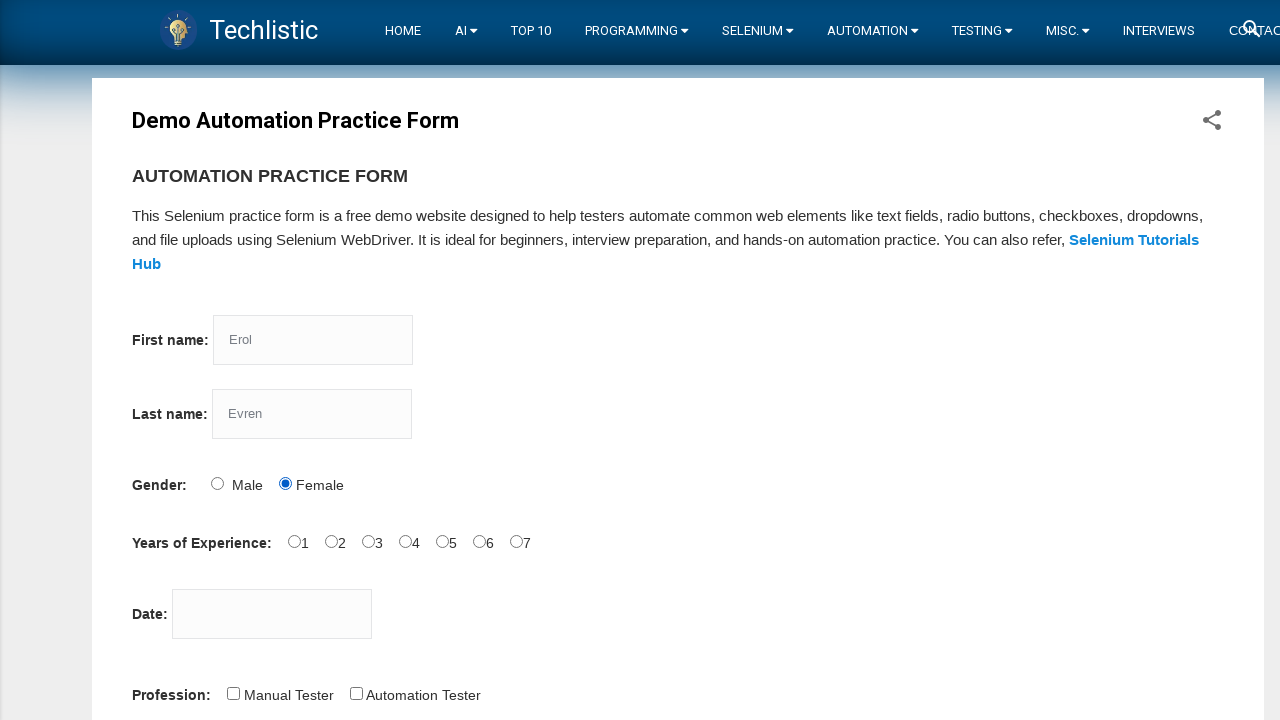

Selected 3-4 years experience option at (405, 541) on input[id='exp-3']
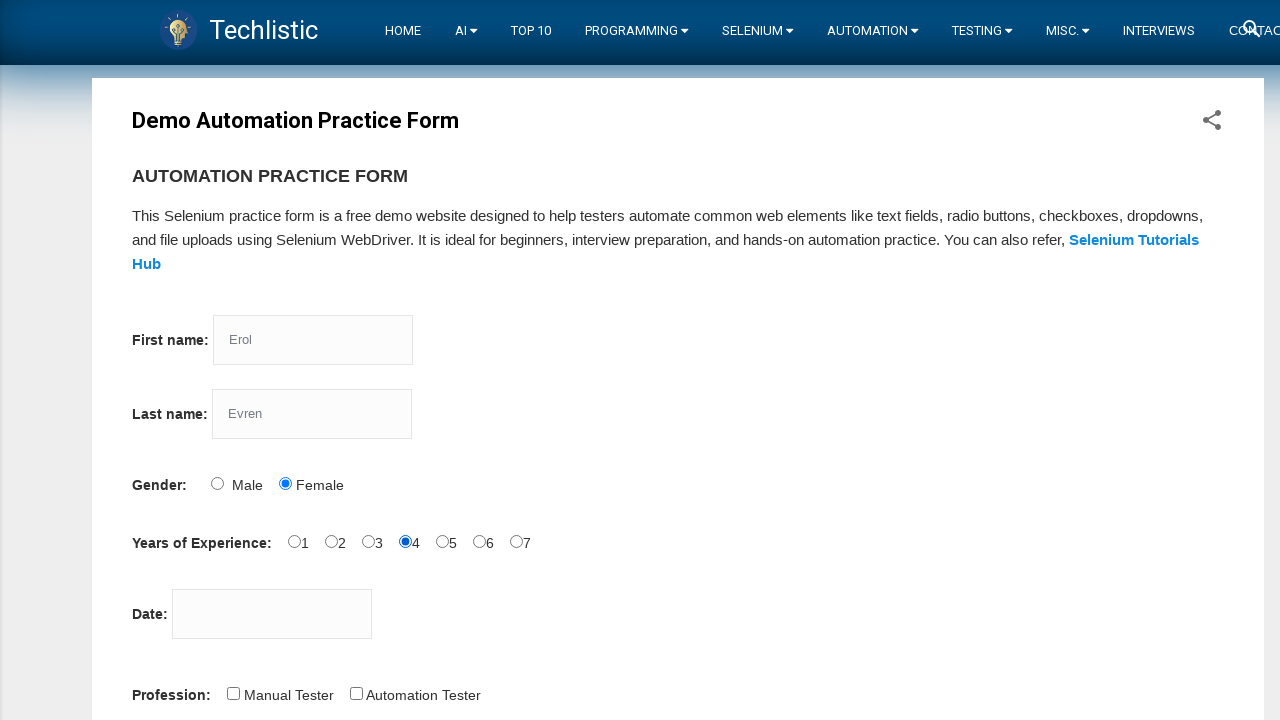

Filled date field with '12/12/2022' on input[id='datepicker']
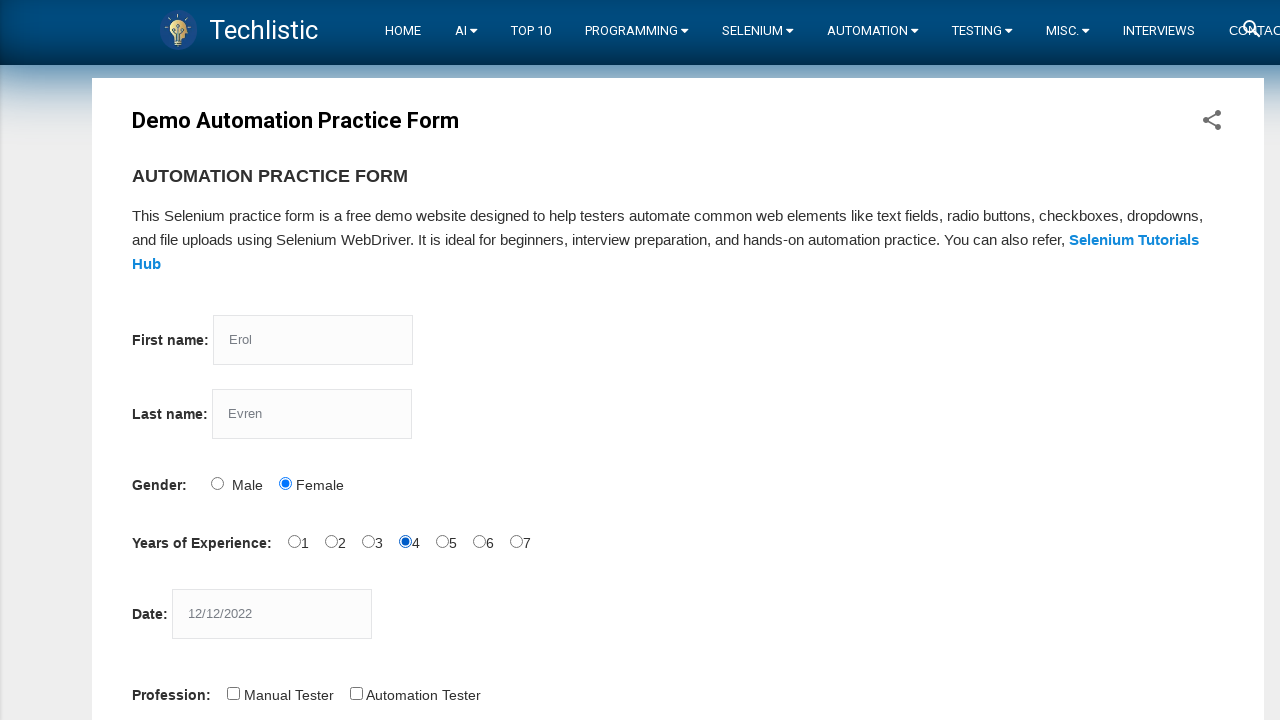

Selected Automation Tester profession at (356, 693) on input[id='profession-1']
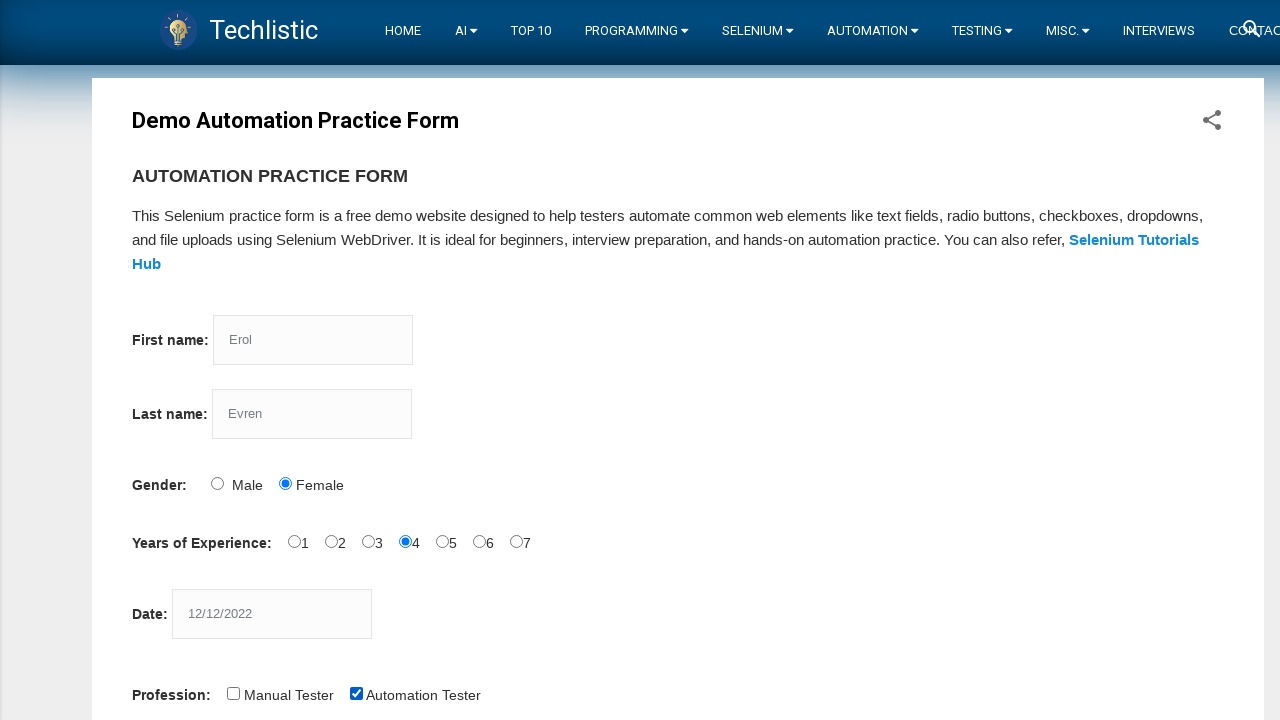

Selected Selenium Webdriver tool at (446, 360) on input[id='tool-2']
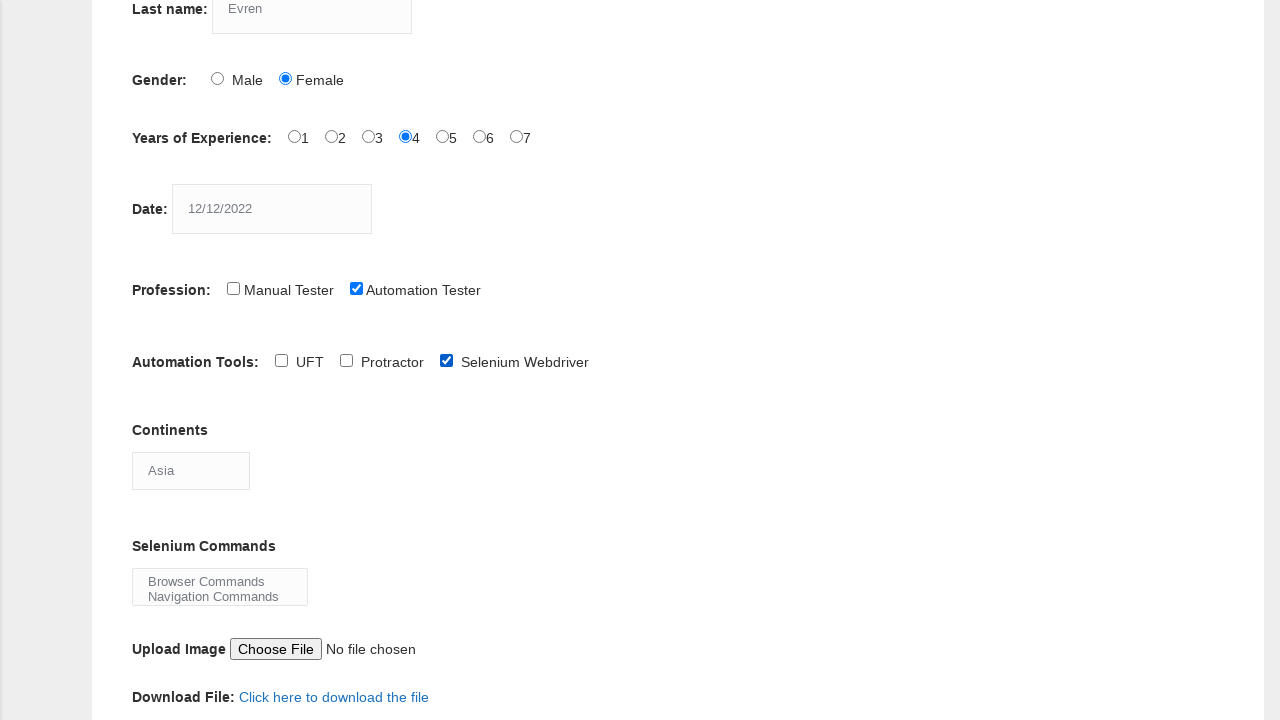

Selected Africa from continents dropdown on select[id='continents']
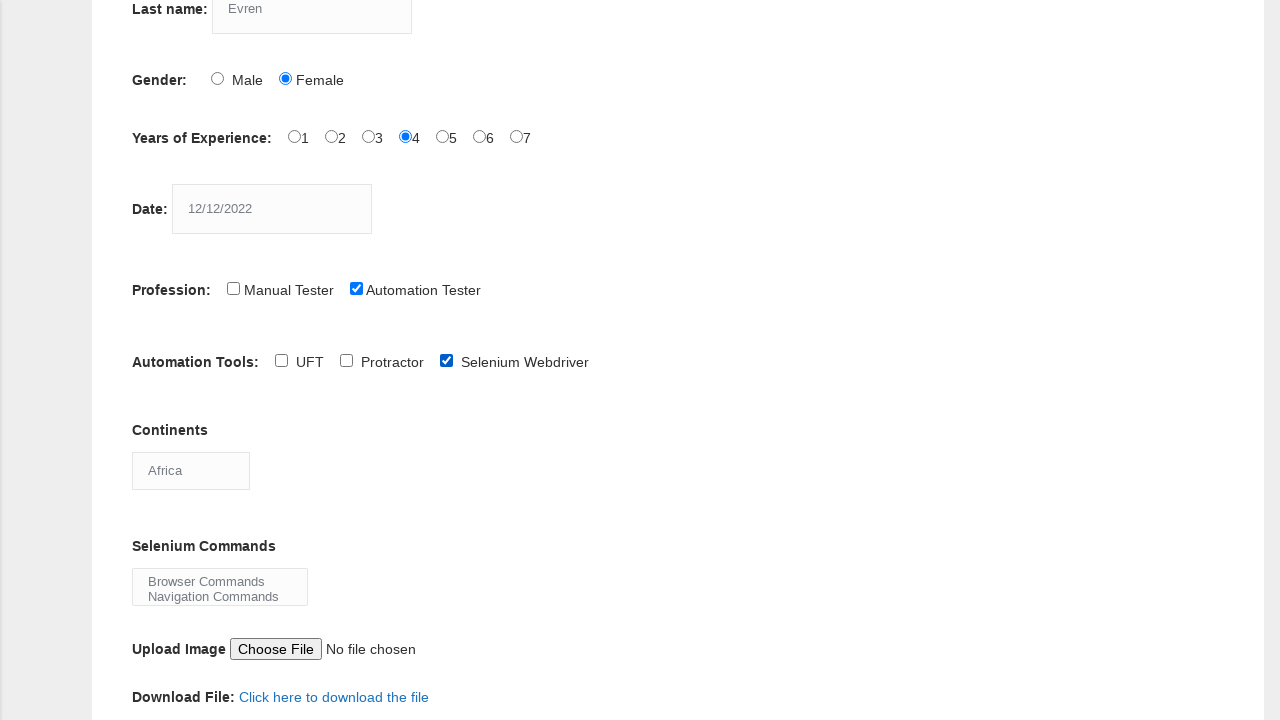

Selected multiple Selenium commands: Browser Commands, Navigation Commands, Switch Commands on select[id='selenium_commands']
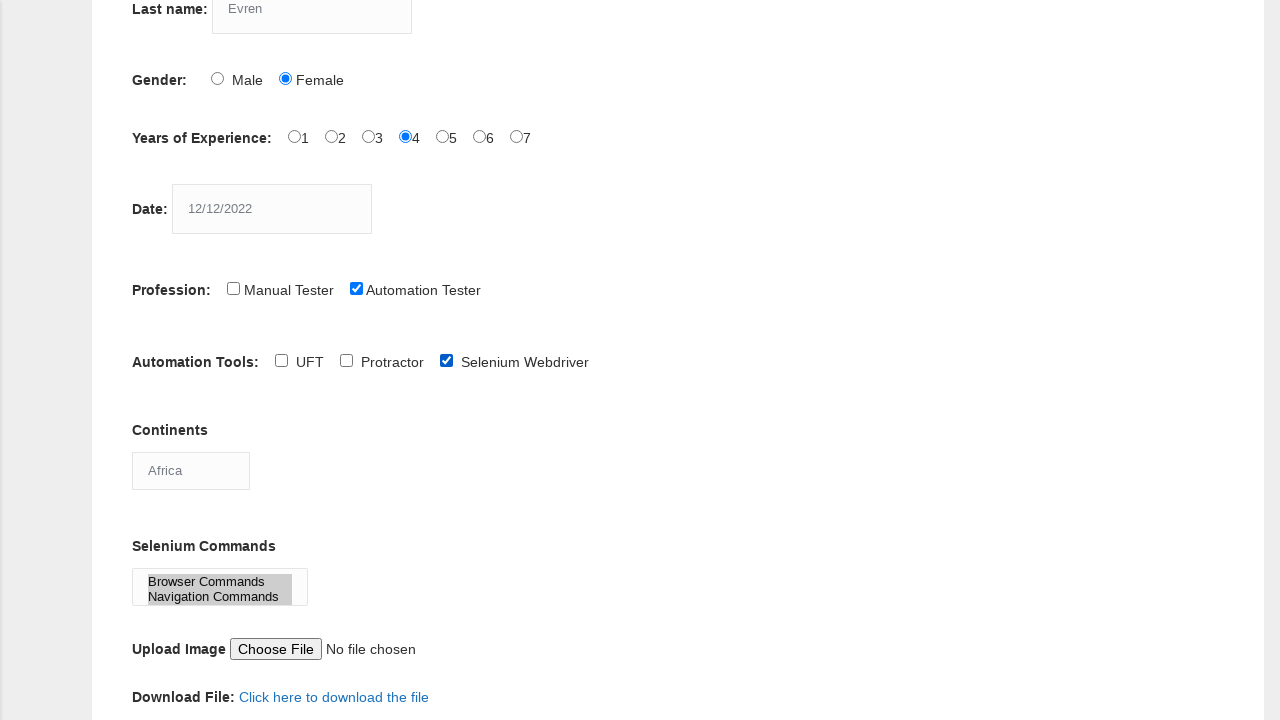

Clicked submit button to submit the form at (157, 360) on button[id='submit']
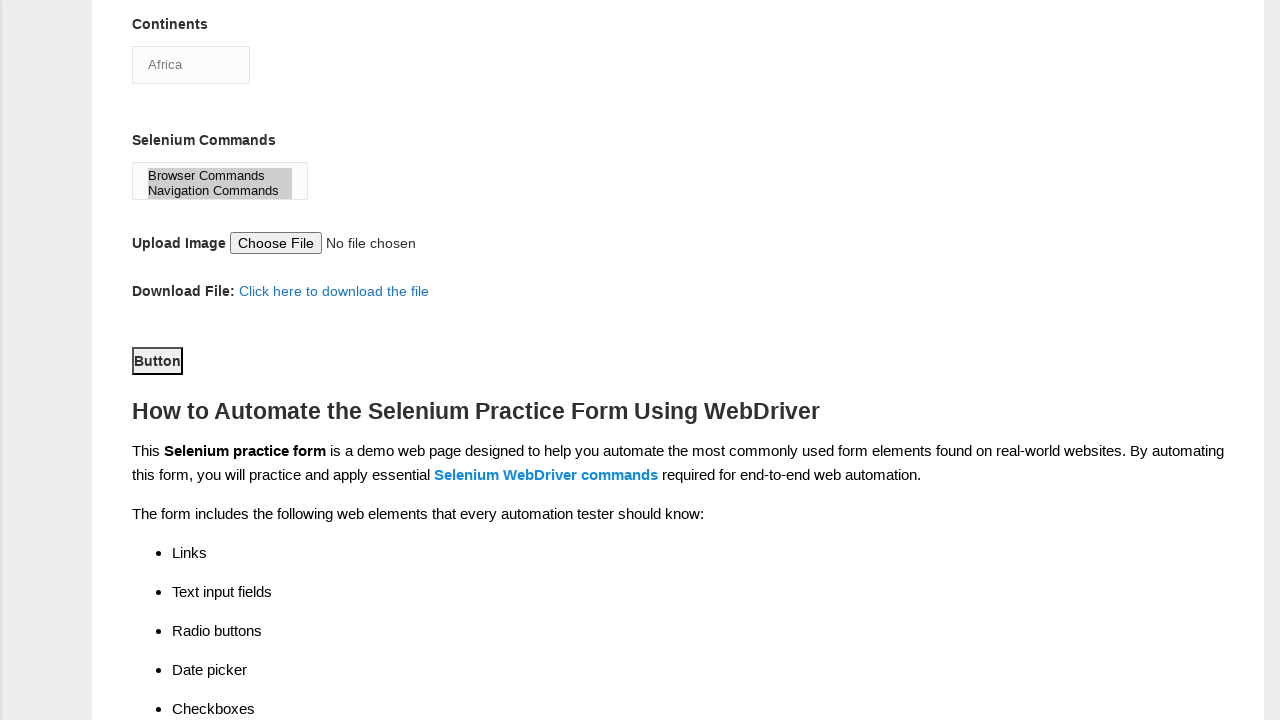

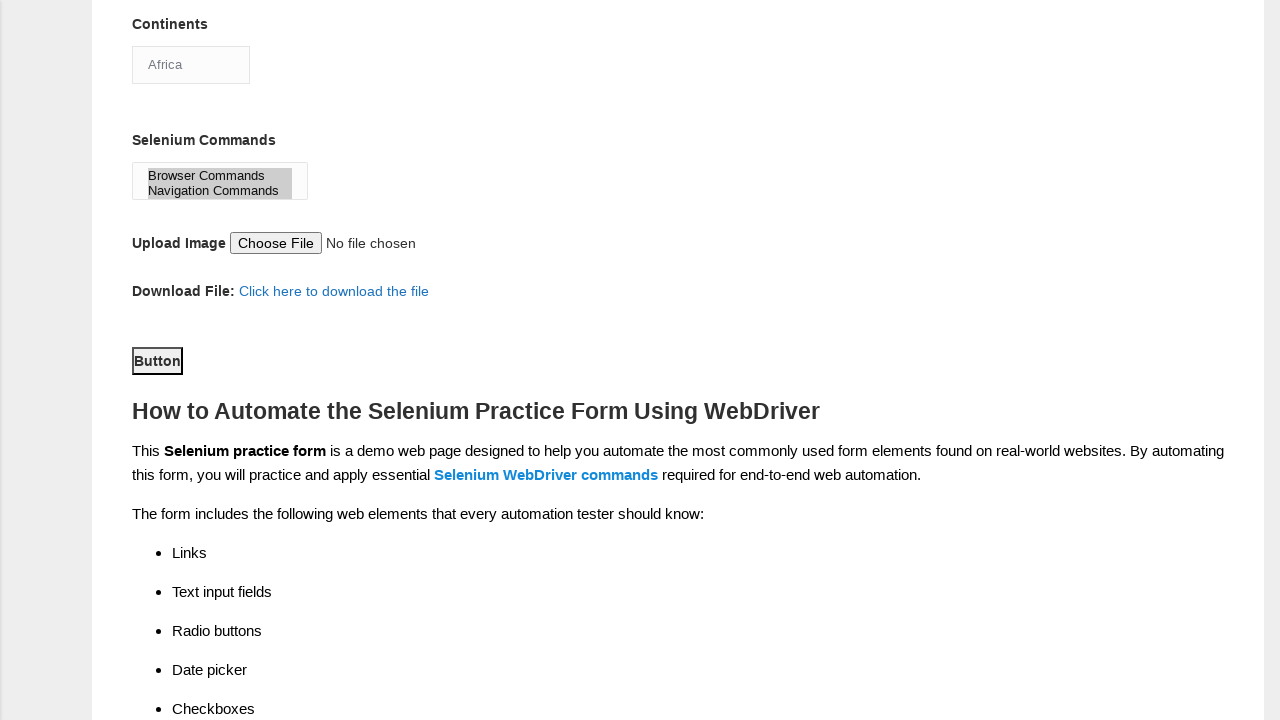